Tests that clicking Clear completed removes completed items from the list

Starting URL: https://demo.playwright.dev/todomvc

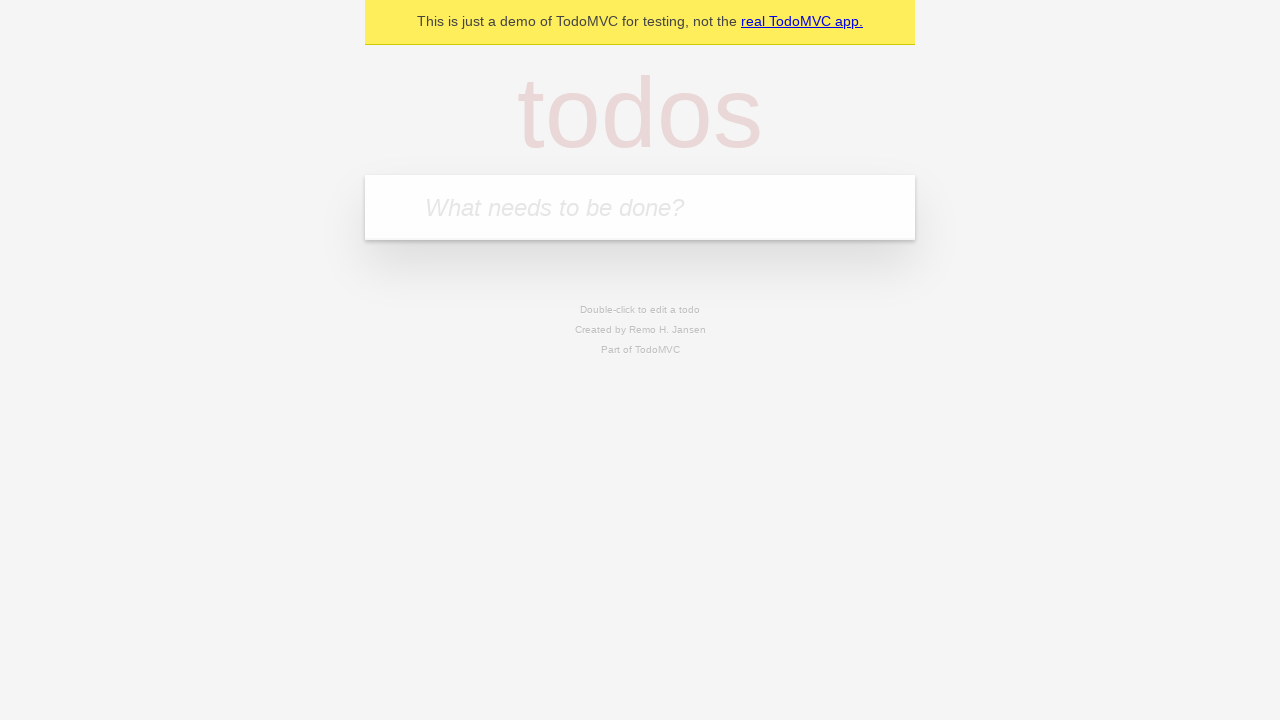

Filled todo input with 'buy some cheese' on internal:attr=[placeholder="What needs to be done?"i]
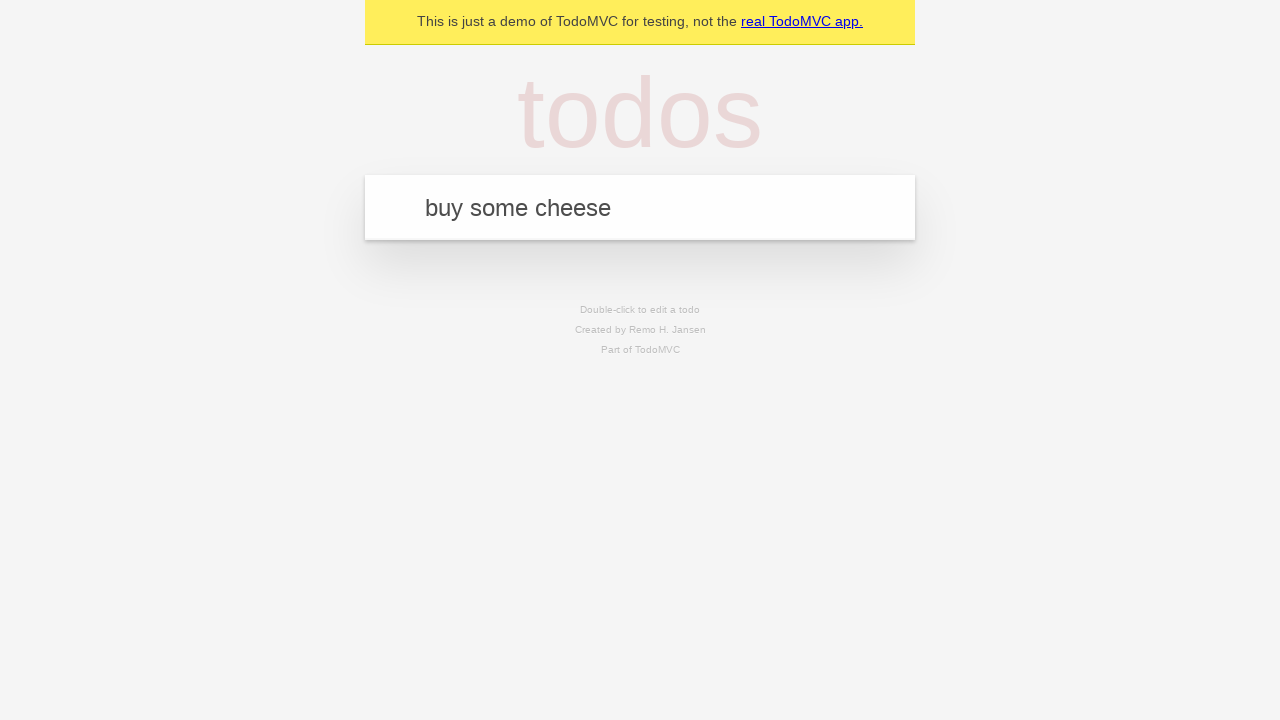

Pressed Enter to create todo 'buy some cheese' on internal:attr=[placeholder="What needs to be done?"i]
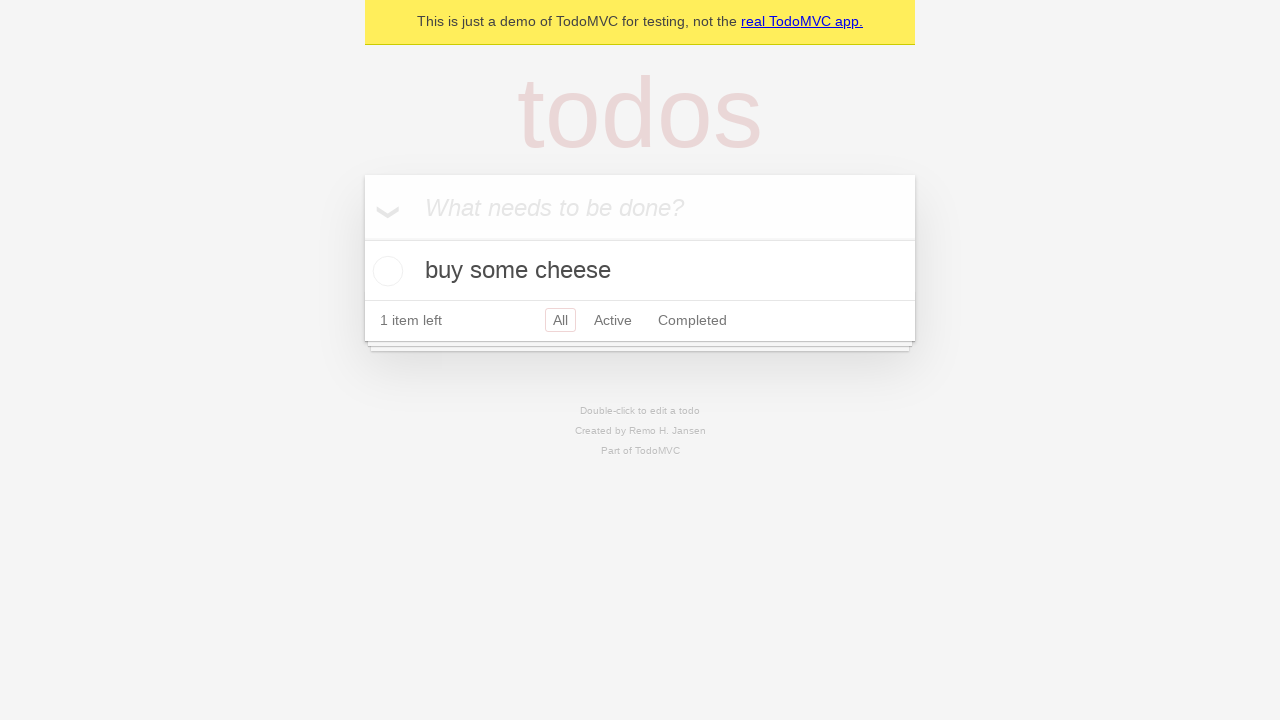

Filled todo input with 'feed the cat' on internal:attr=[placeholder="What needs to be done?"i]
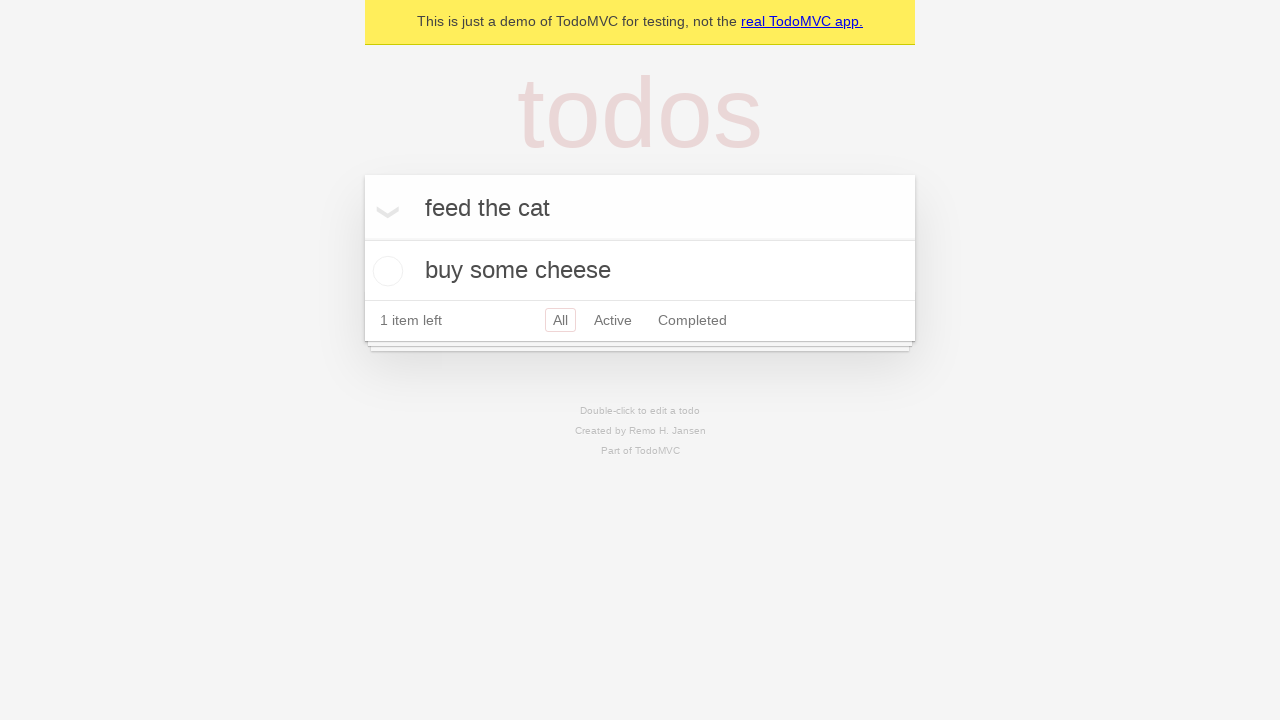

Pressed Enter to create todo 'feed the cat' on internal:attr=[placeholder="What needs to be done?"i]
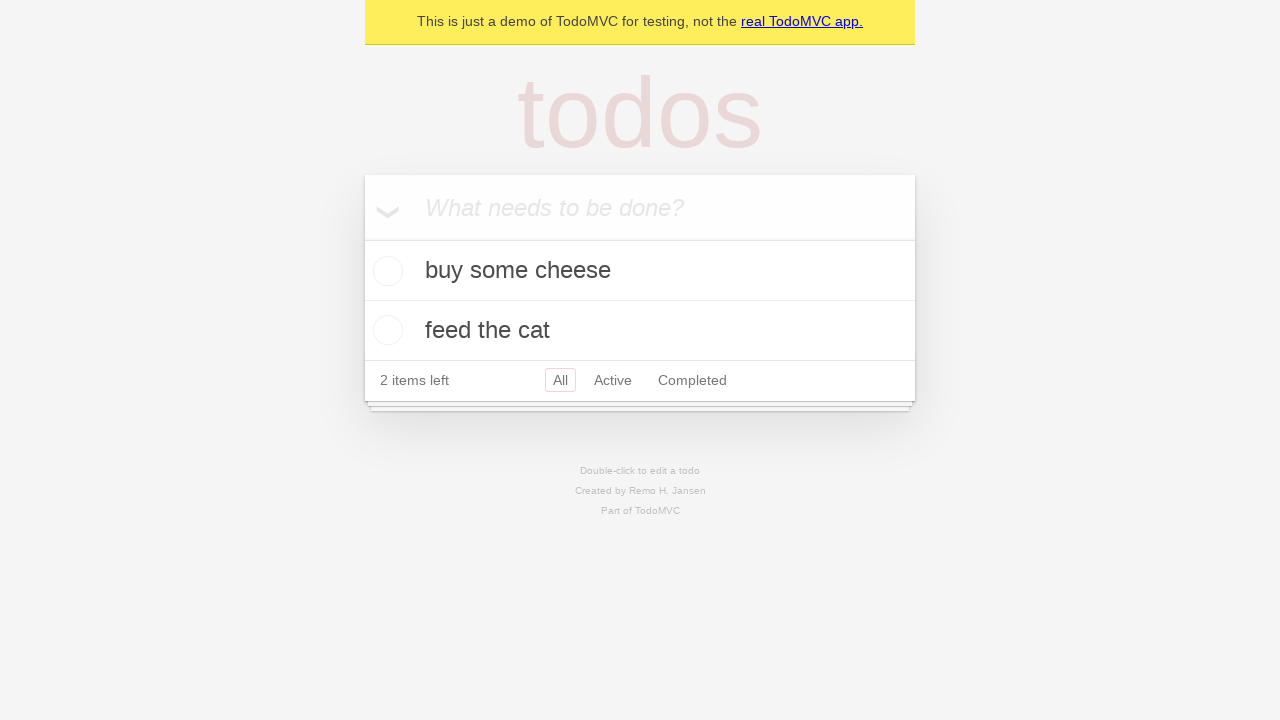

Filled todo input with 'book a doctors appointment' on internal:attr=[placeholder="What needs to be done?"i]
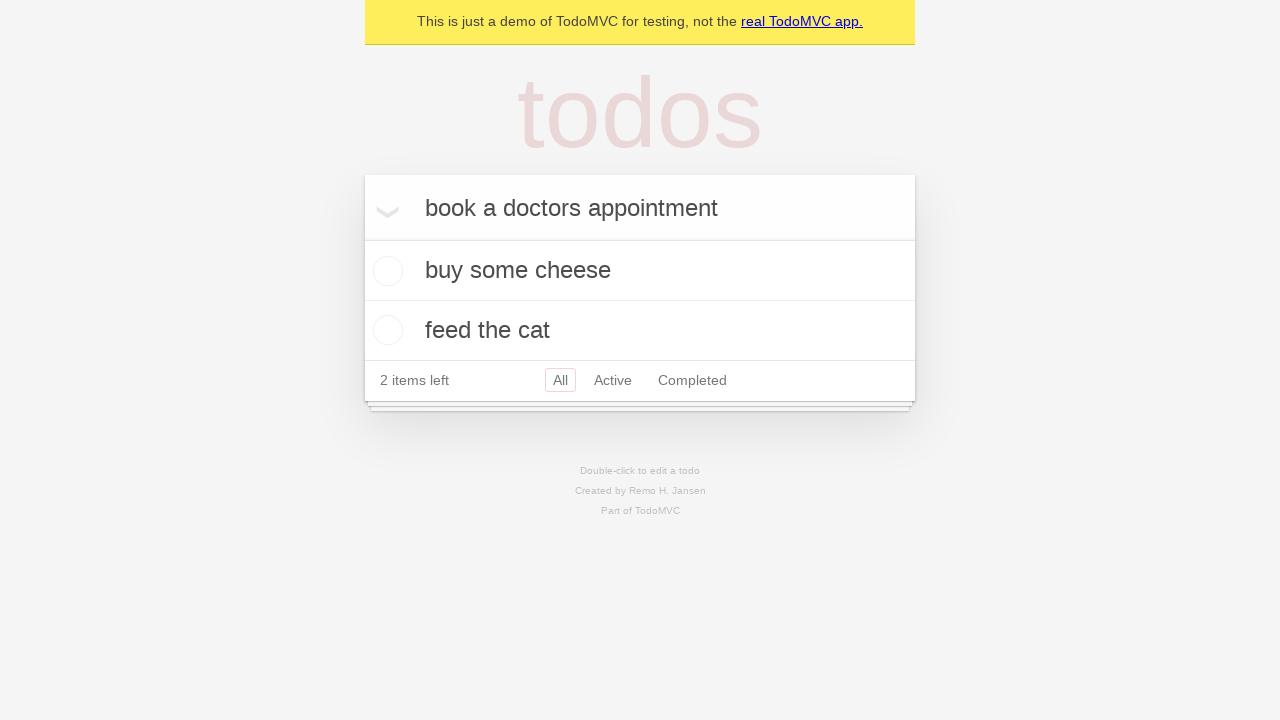

Pressed Enter to create todo 'book a doctors appointment' on internal:attr=[placeholder="What needs to be done?"i]
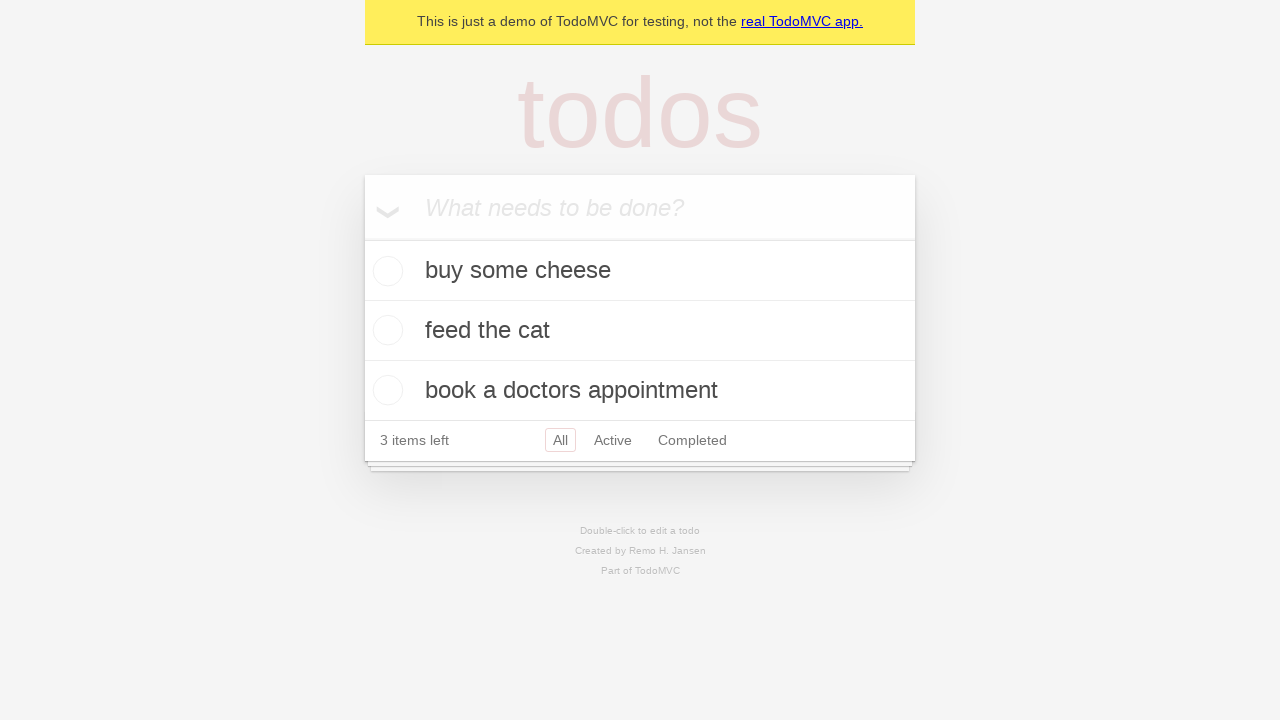

Located all todo items
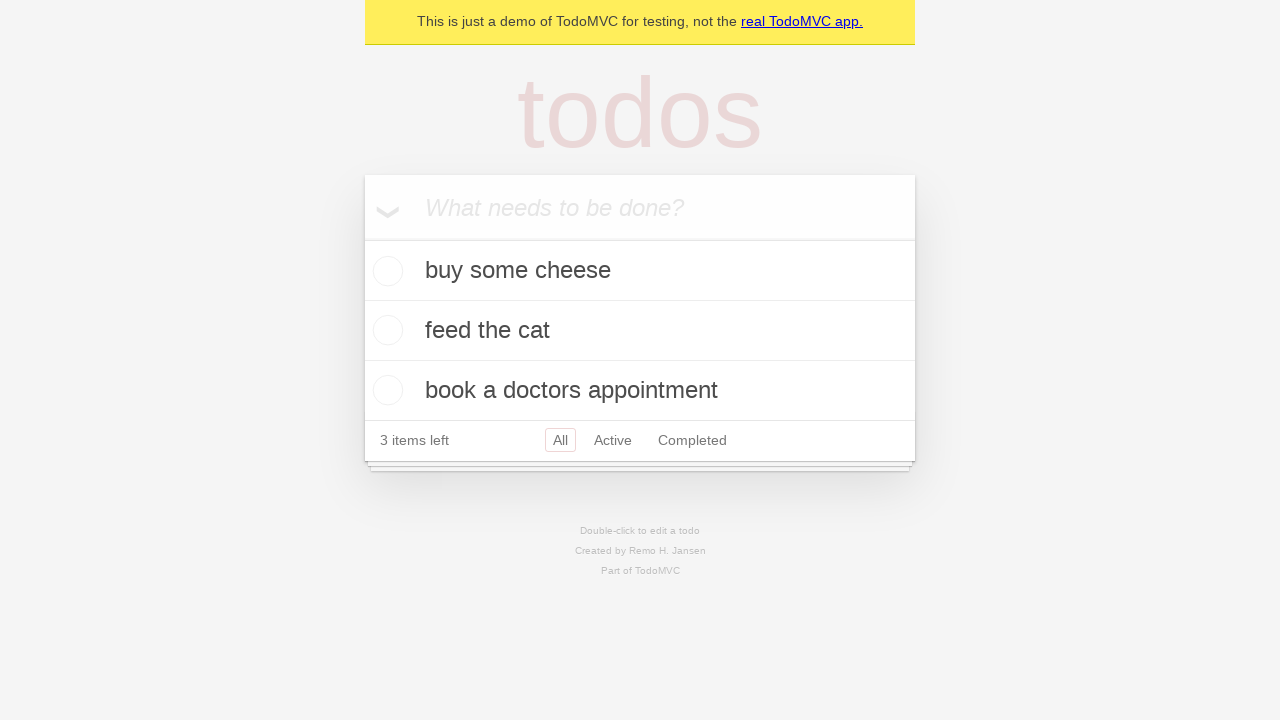

Checked the second todo item as completed at (385, 330) on internal:testid=[data-testid="todo-item"s] >> nth=1 >> internal:role=checkbox
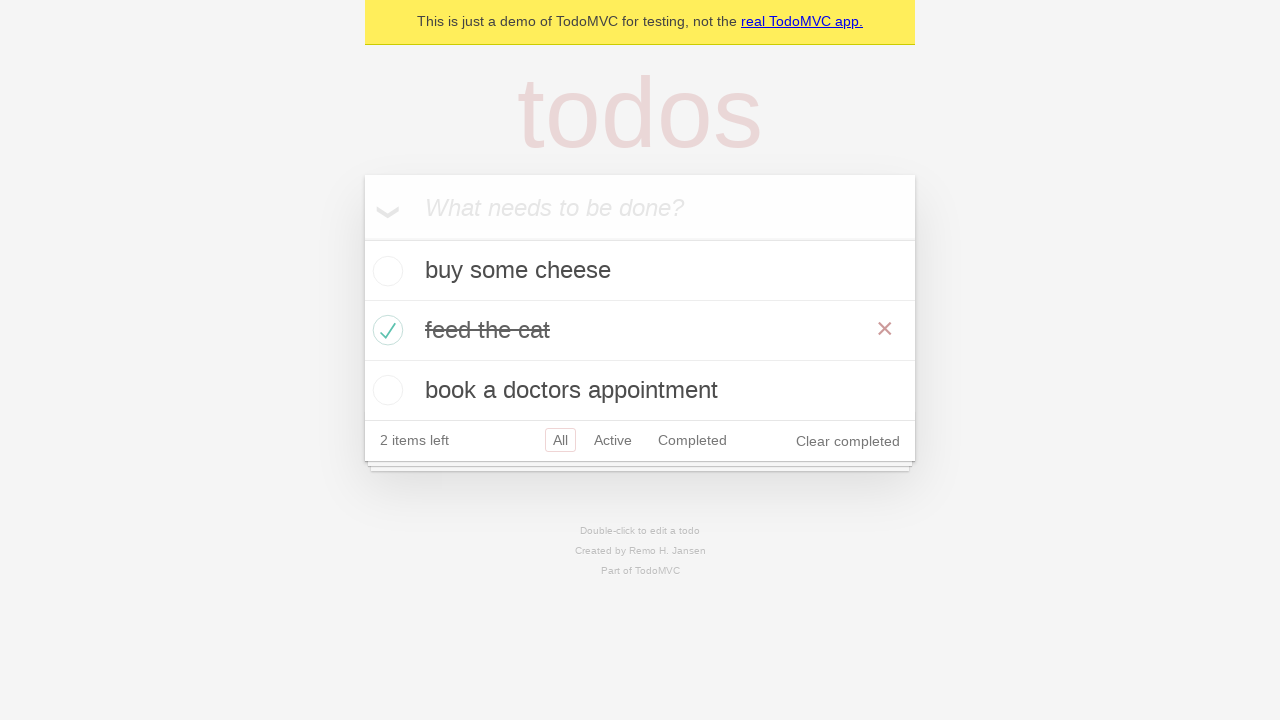

Clicked 'Clear completed' button to remove completed items at (848, 441) on internal:role=button[name="Clear completed"i]
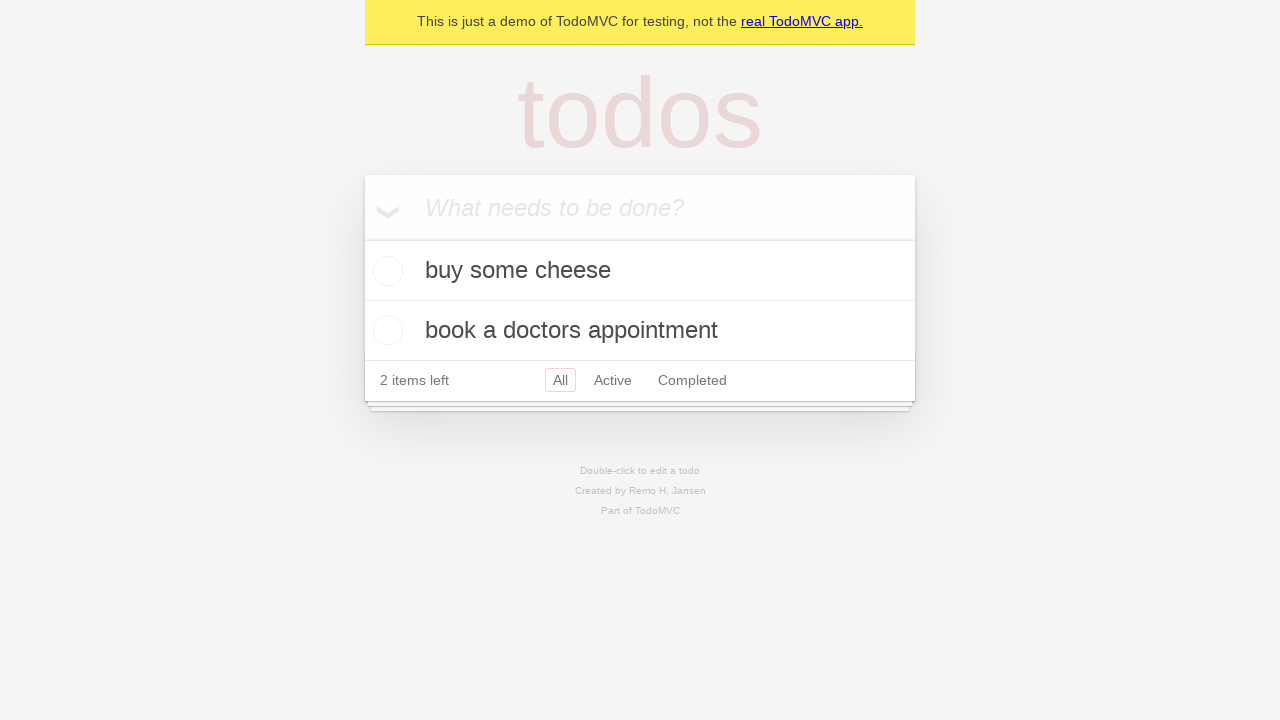

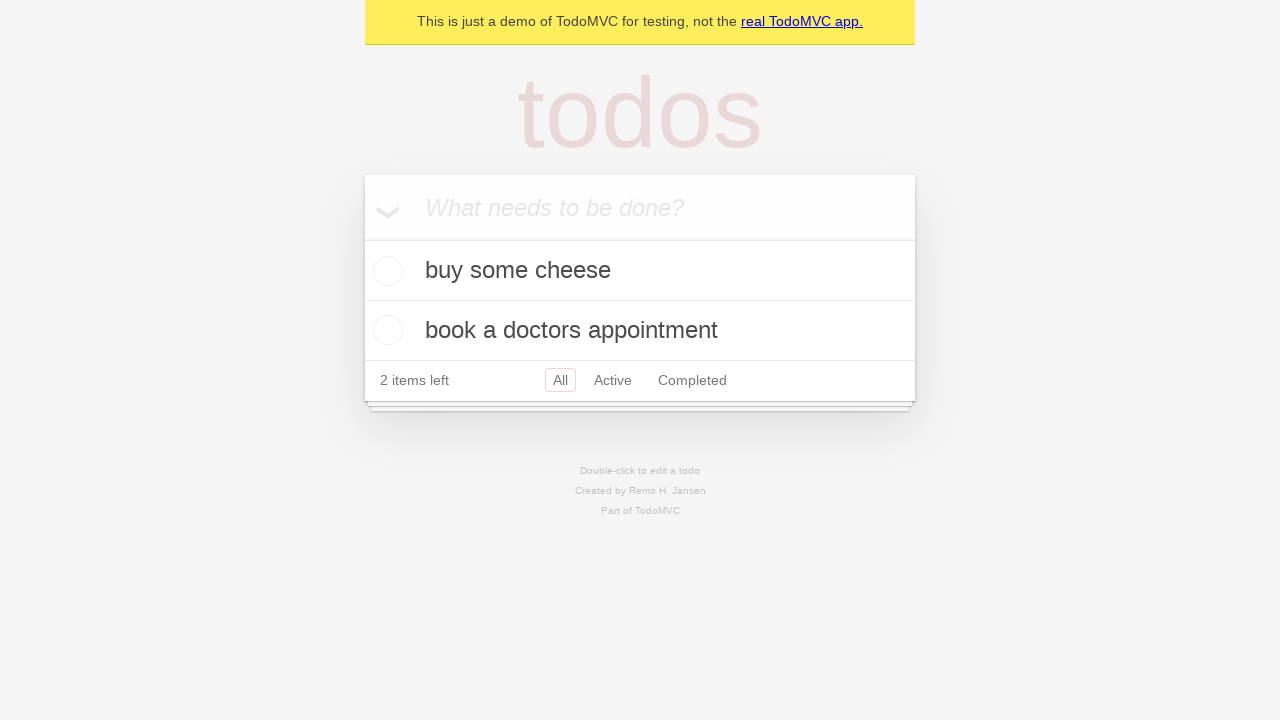